Navigates to Crystal Cruises calendar page, finds all "Request A Quote" links, and clicks on the last one in the list

Starting URL: http://www.crystalcruises.com/cruises/calendar

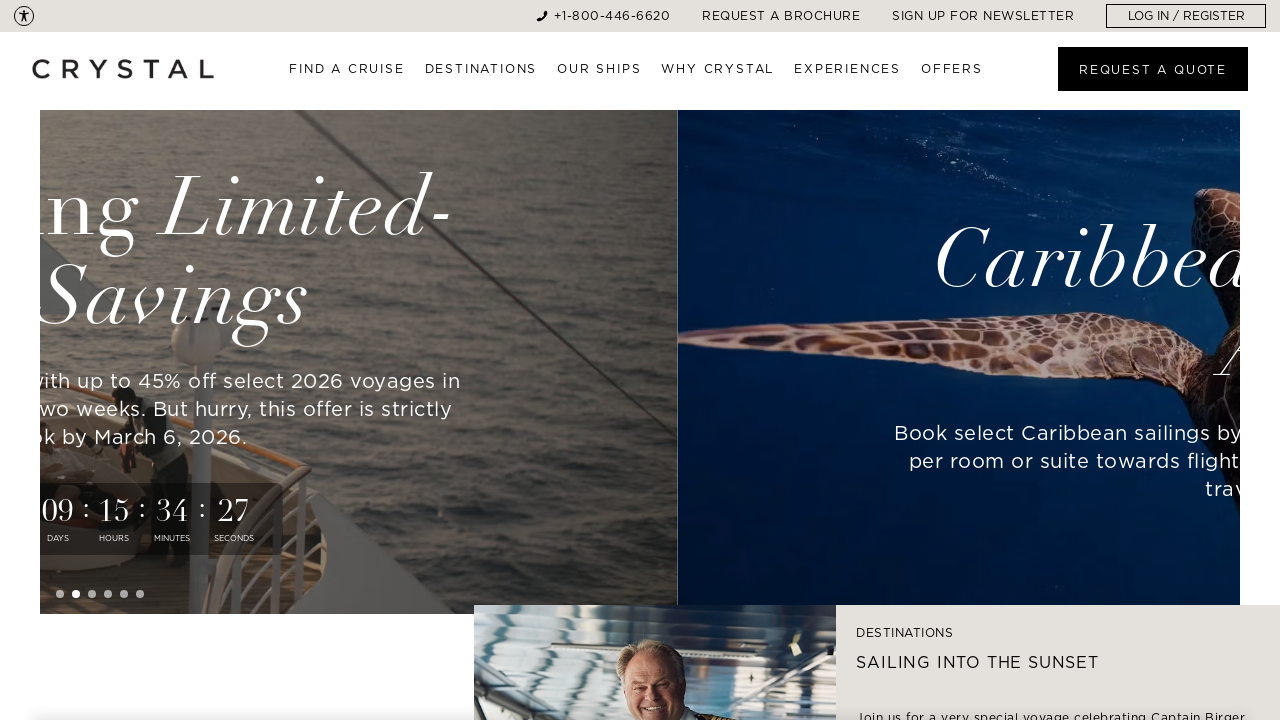

Navigated to Crystal Cruises calendar page
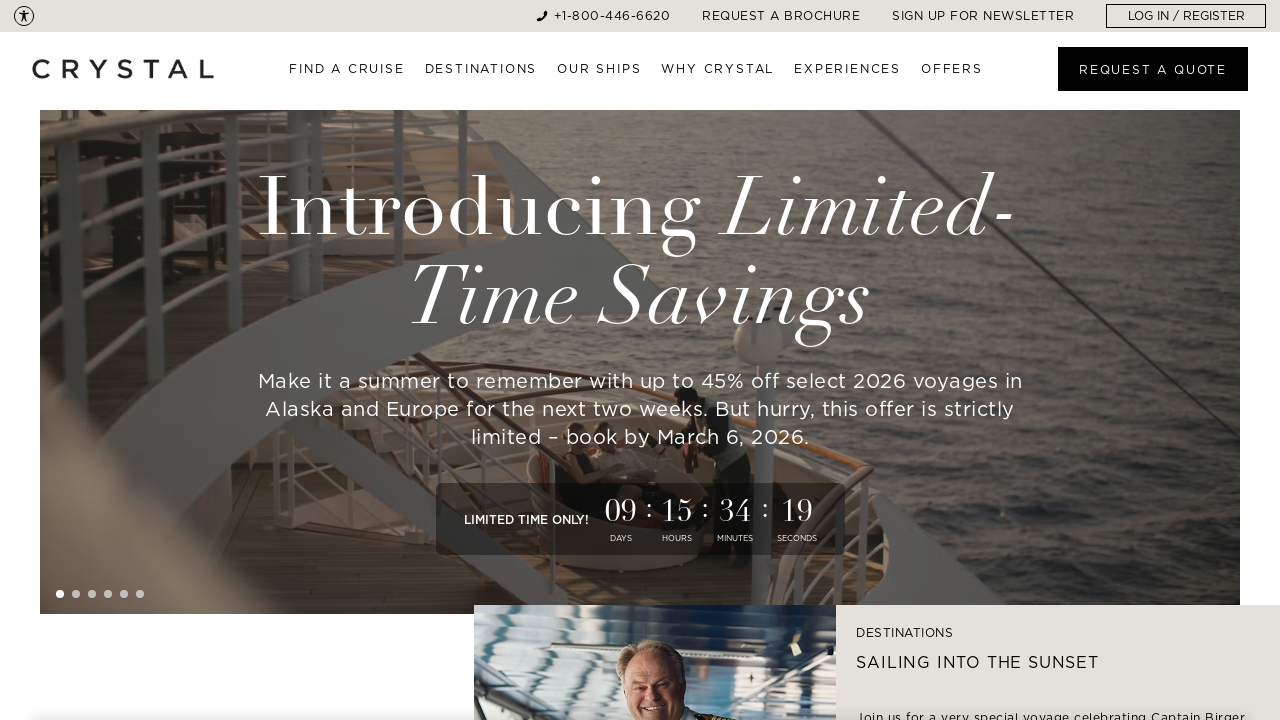

Found all 'Request A Quote' links on the page
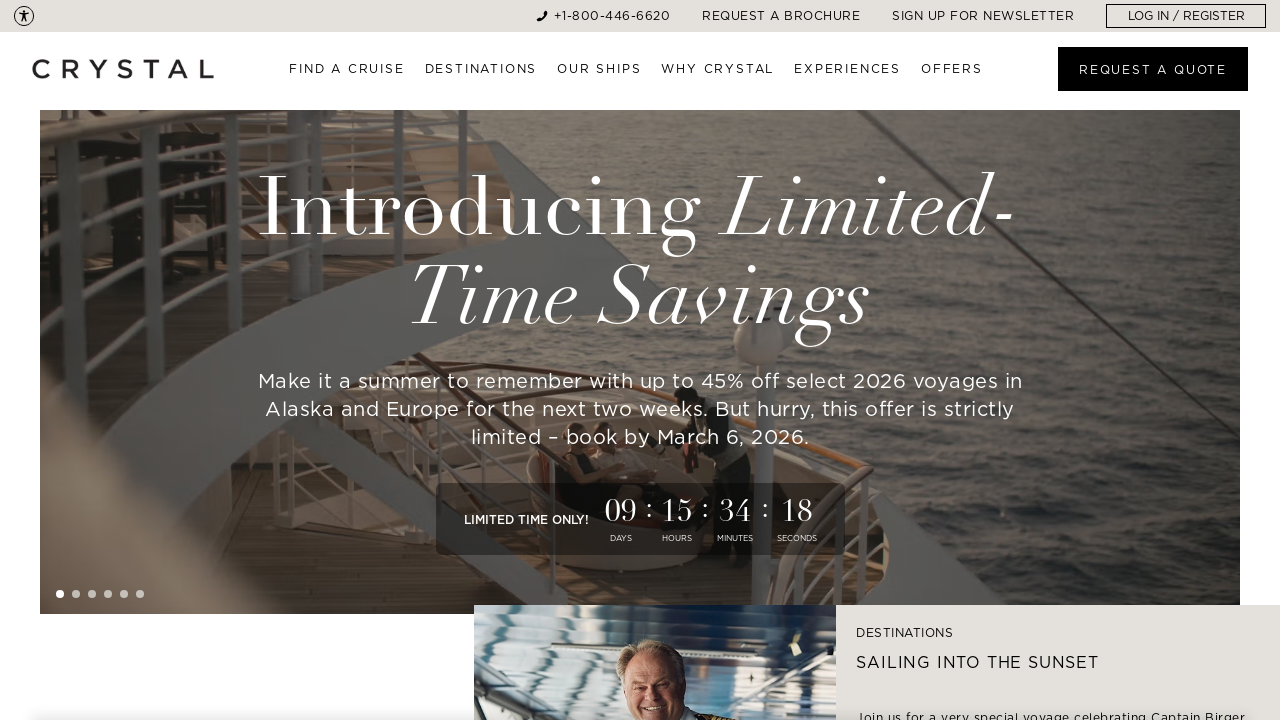

Counted 0 'Request A Quote' links
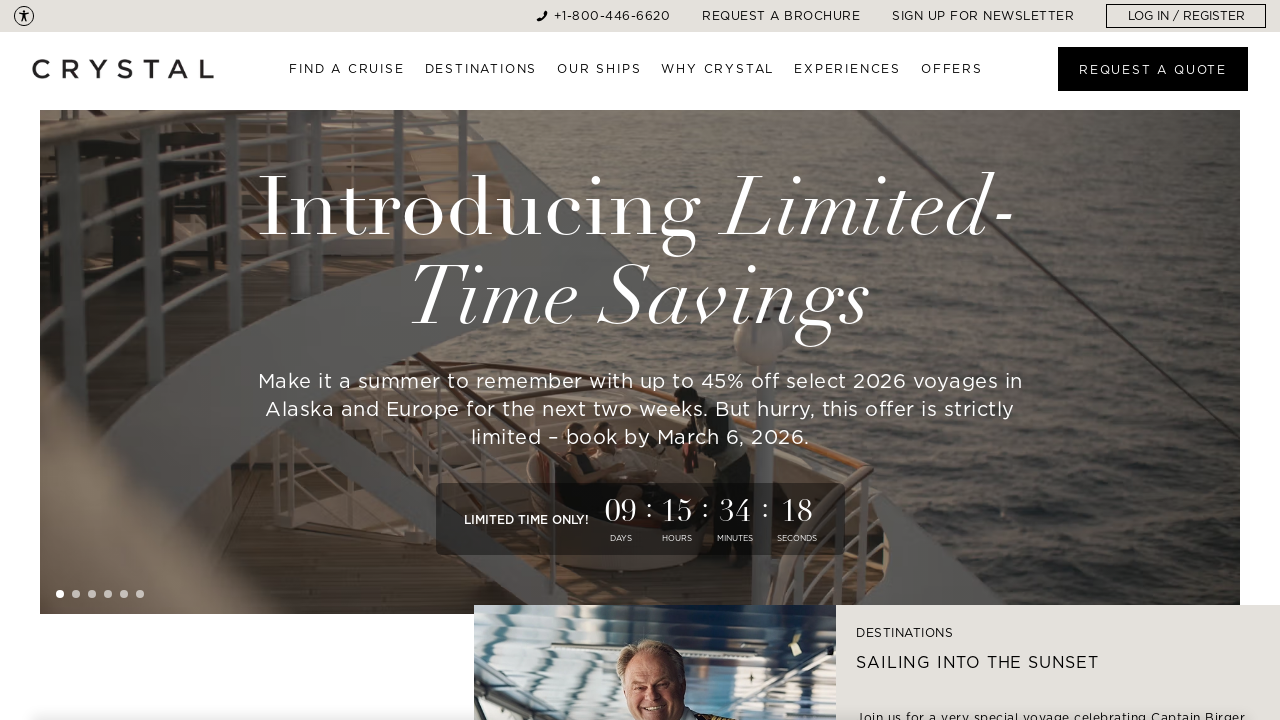

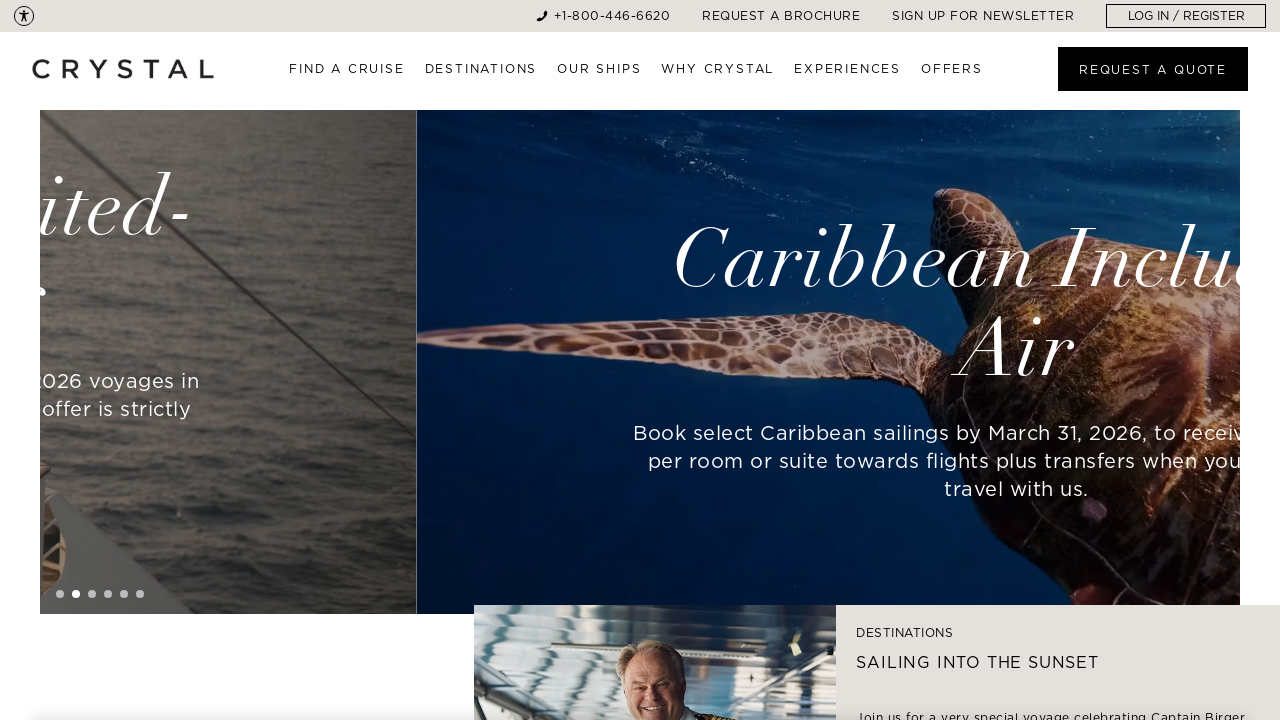